Tests drag and drop functionality by dragging column A to column B and verifying the columns swap positions

Starting URL: https://the-internet.herokuapp.com/drag_and_drop

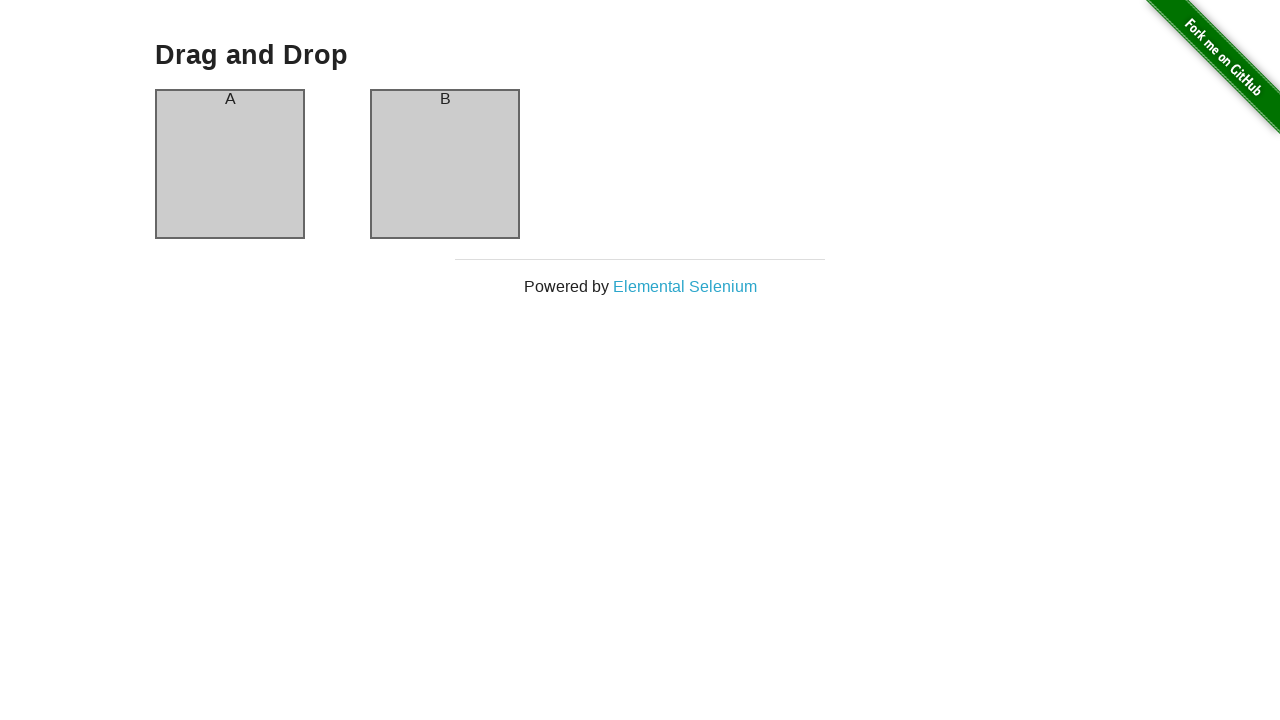

Dragged column A to column B at (445, 164)
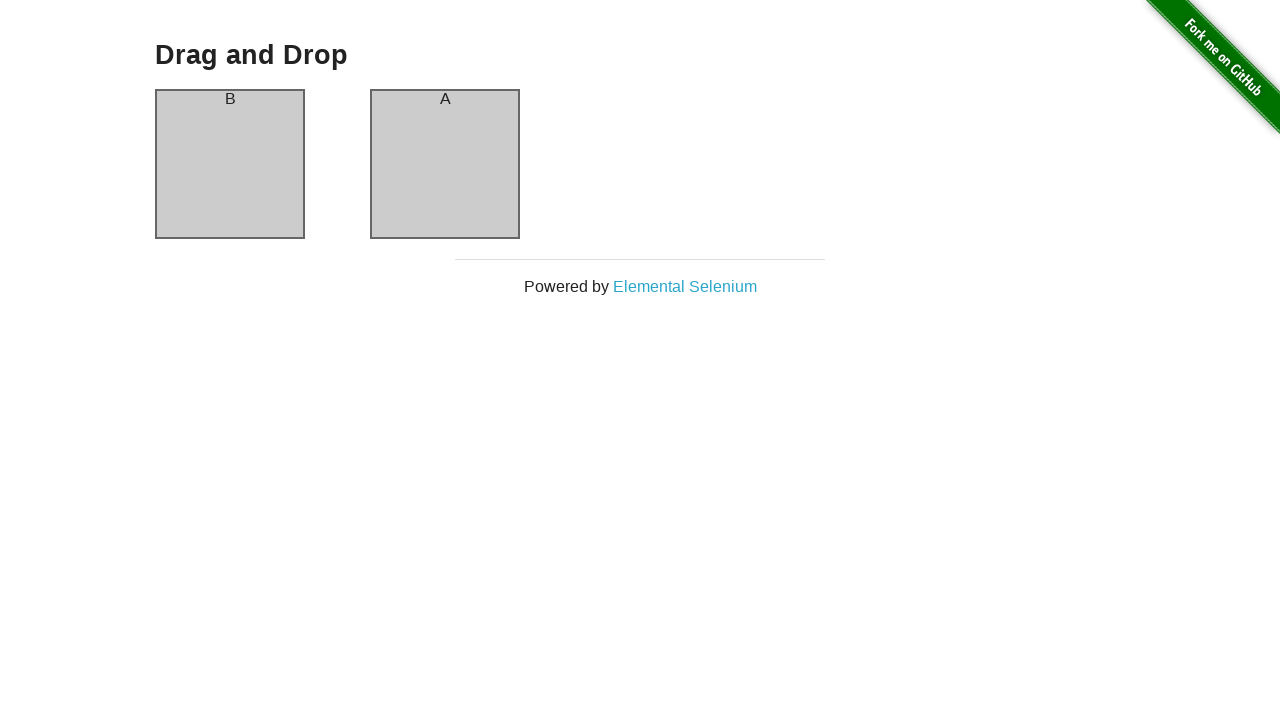

Waited for column A element to be ready
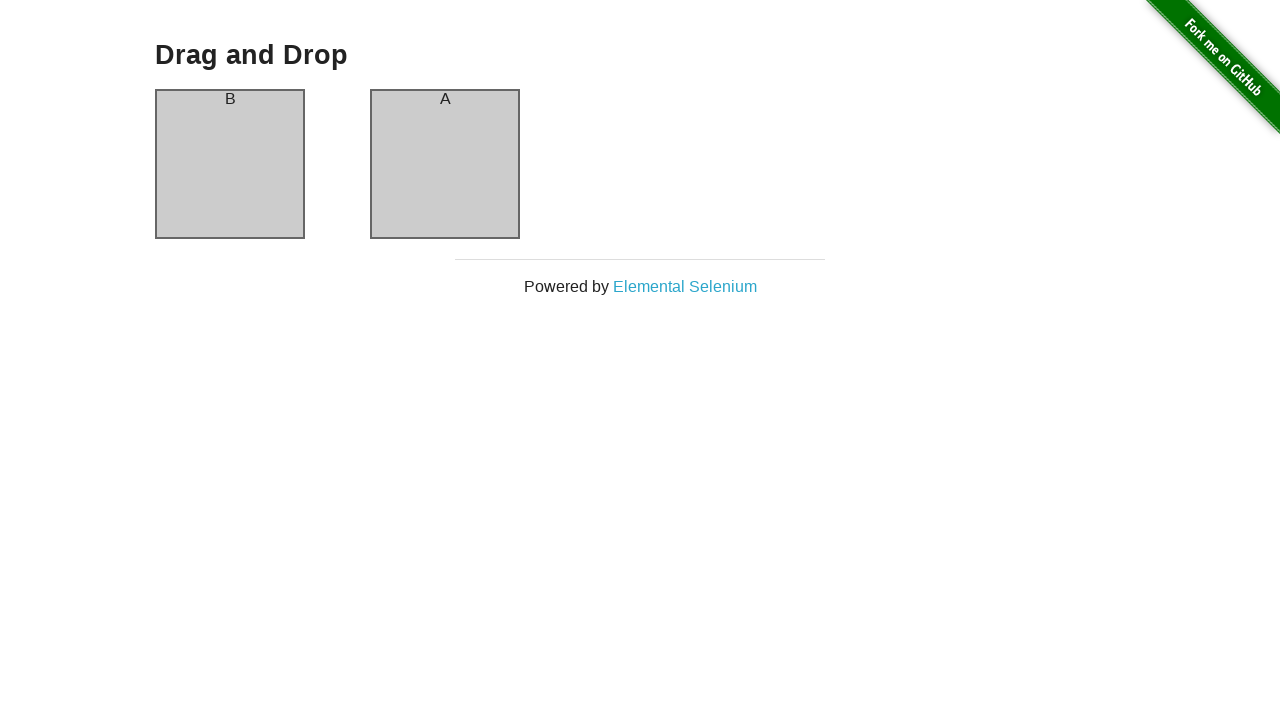

Verified column A now contains 'B' after swap
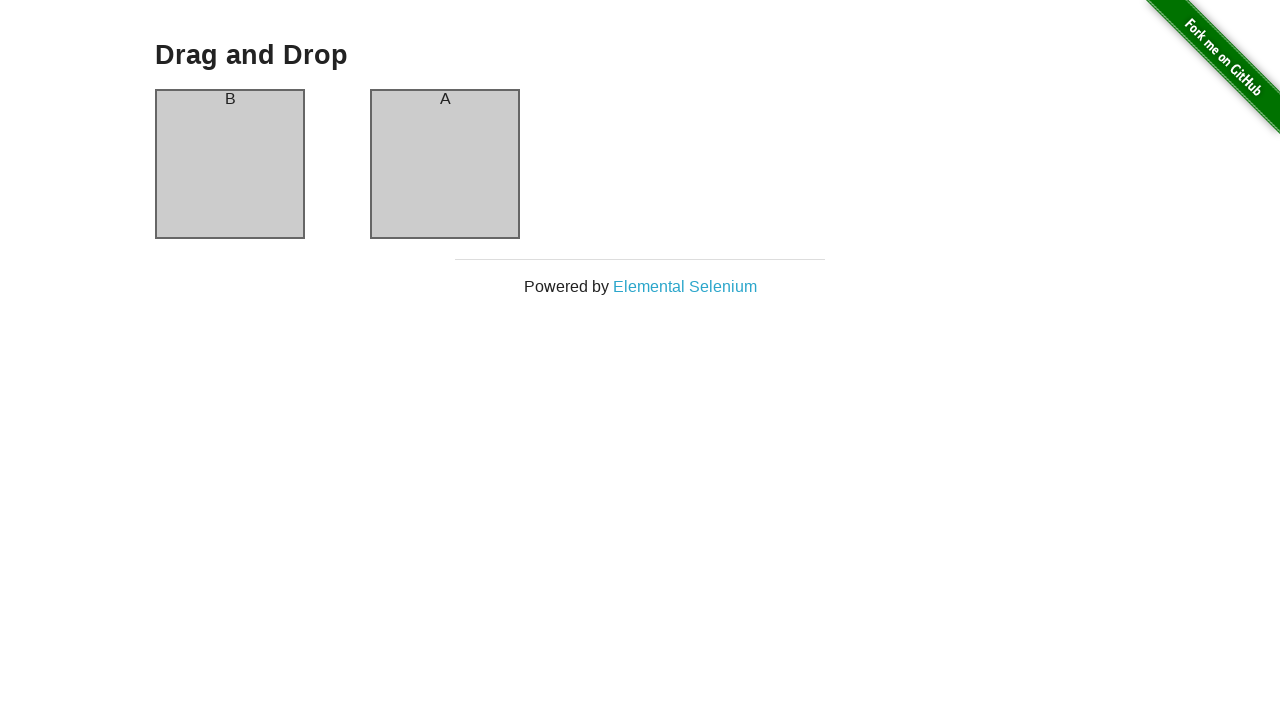

Verified column B now contains 'A' after swap
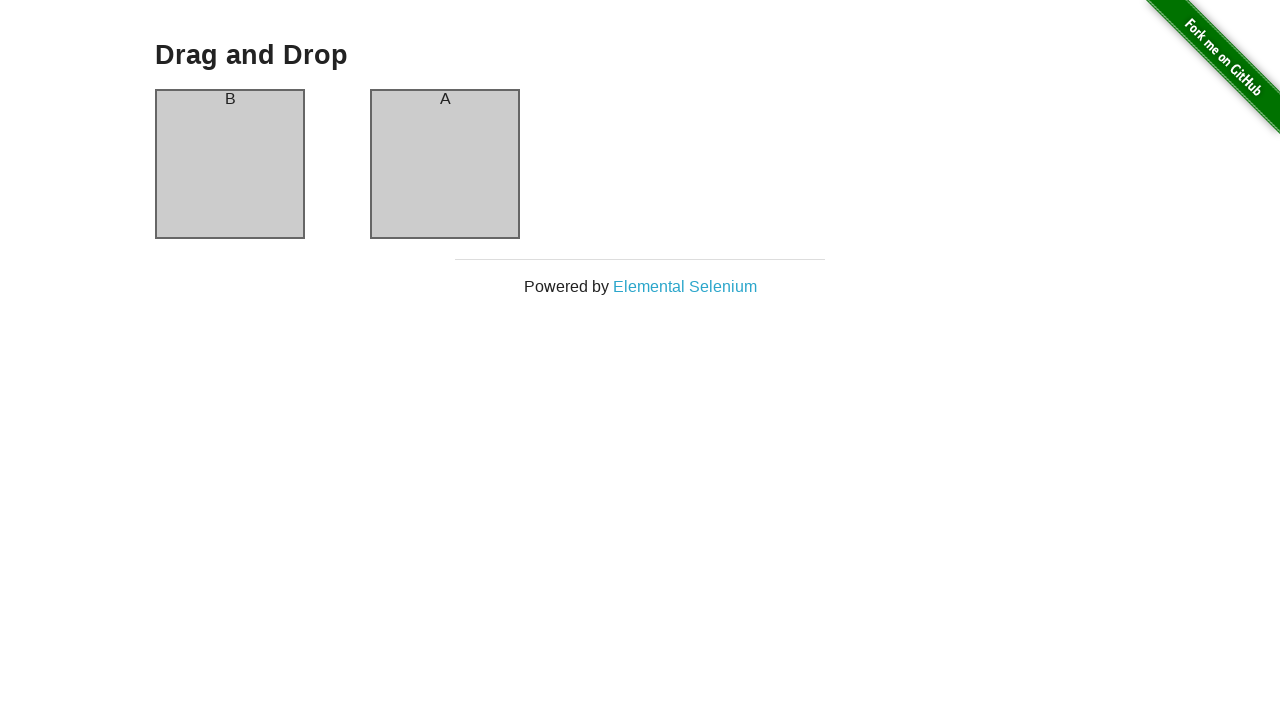

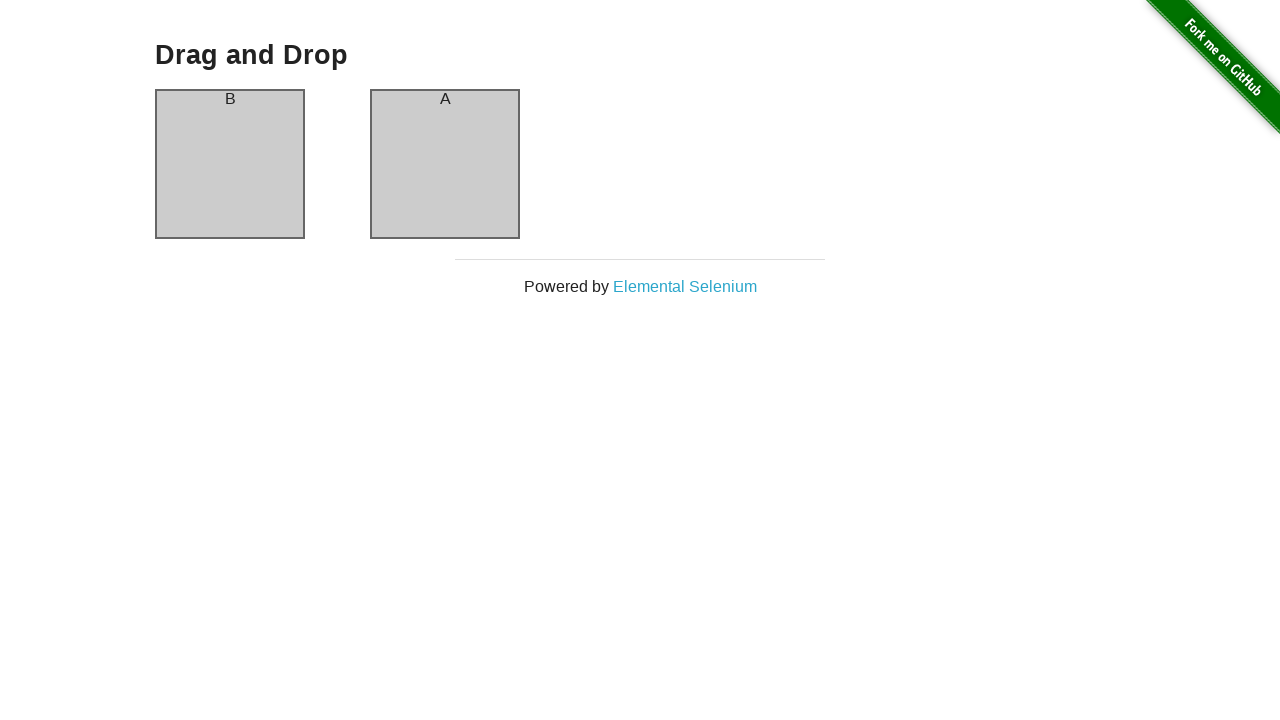